Navigates to testotomasyonu.com and verifies that the page has loaded by checking the URL contains expected text

Starting URL: https://www.testotomasyonu.com

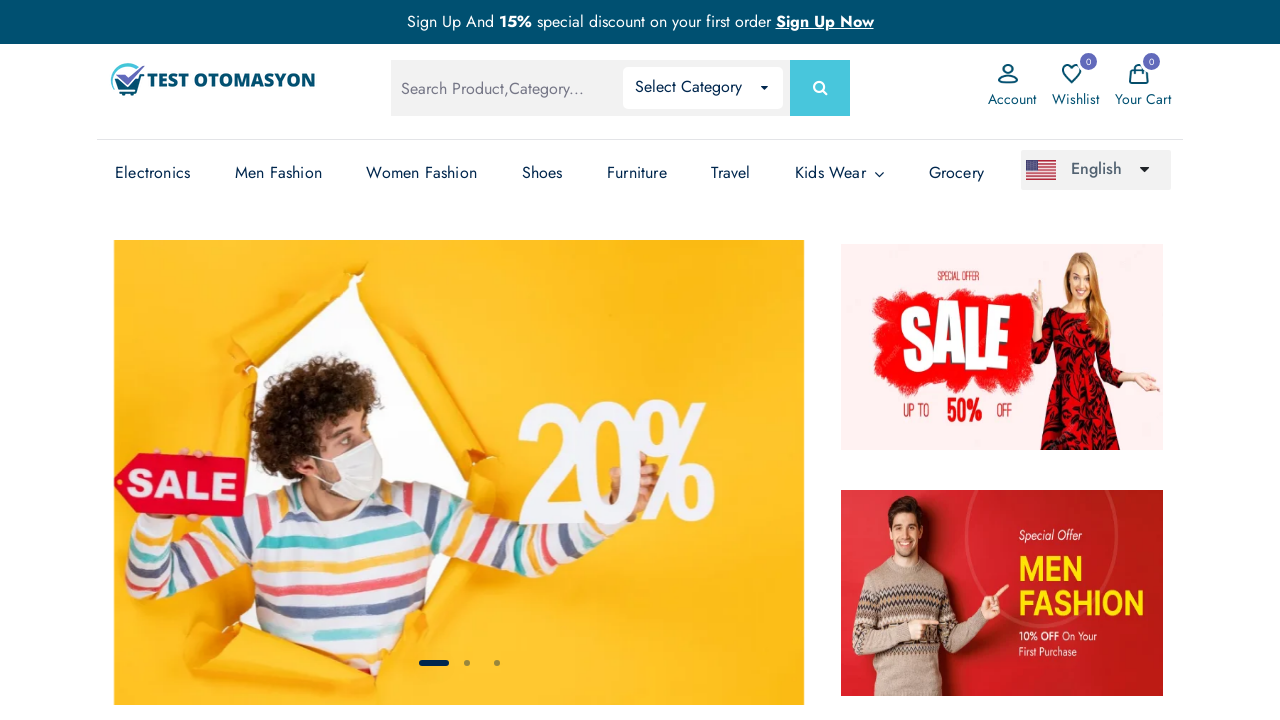

Navigated to https://www.testotomasyonu.com
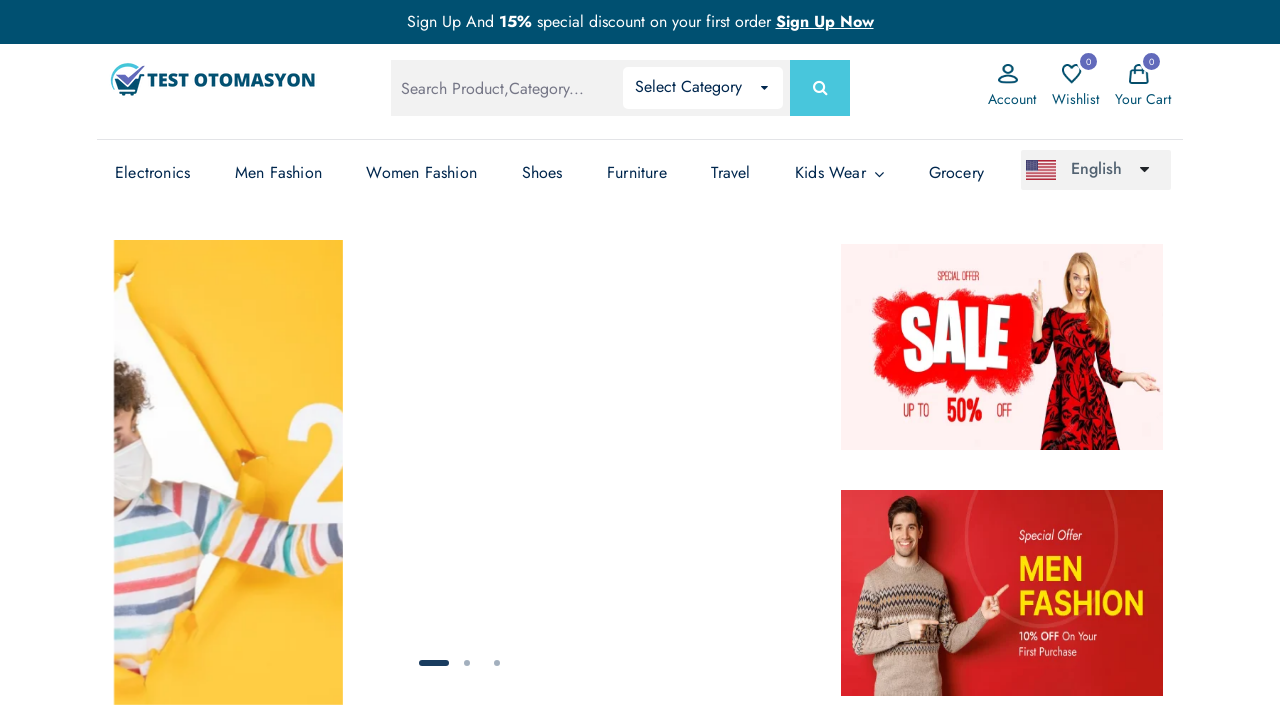

Verified that page URL contains 'testotomasyonu'
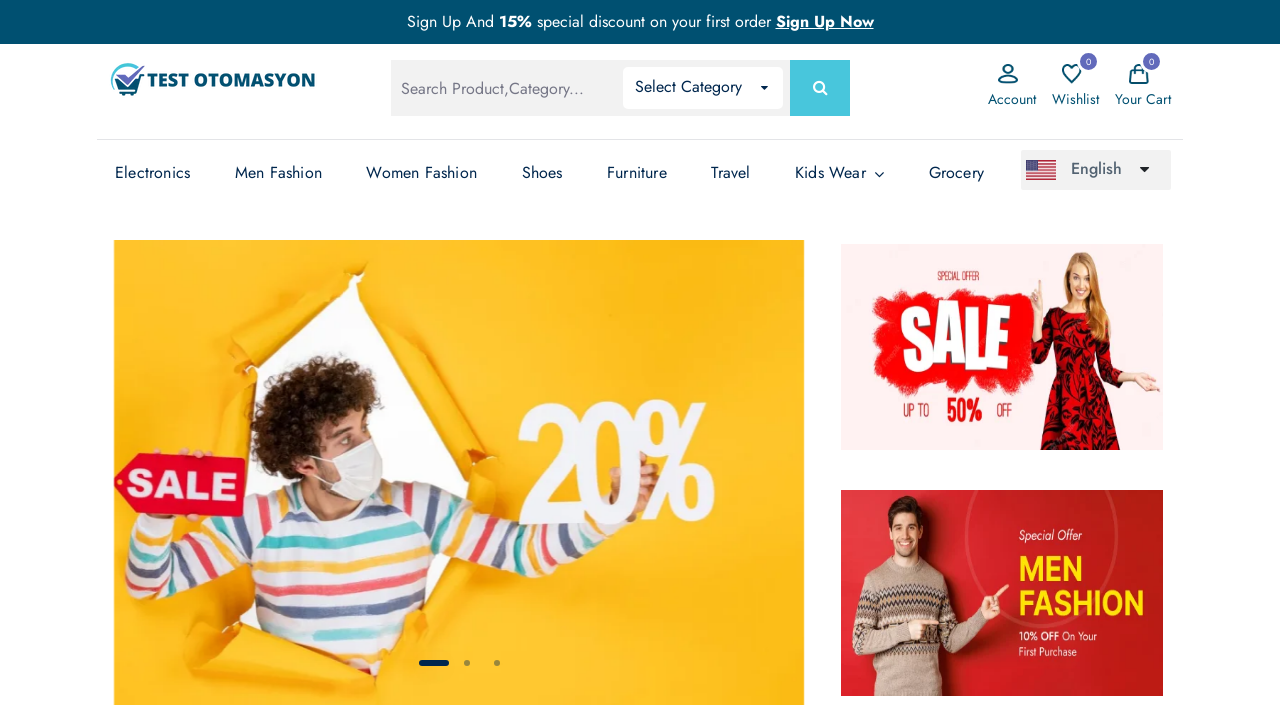

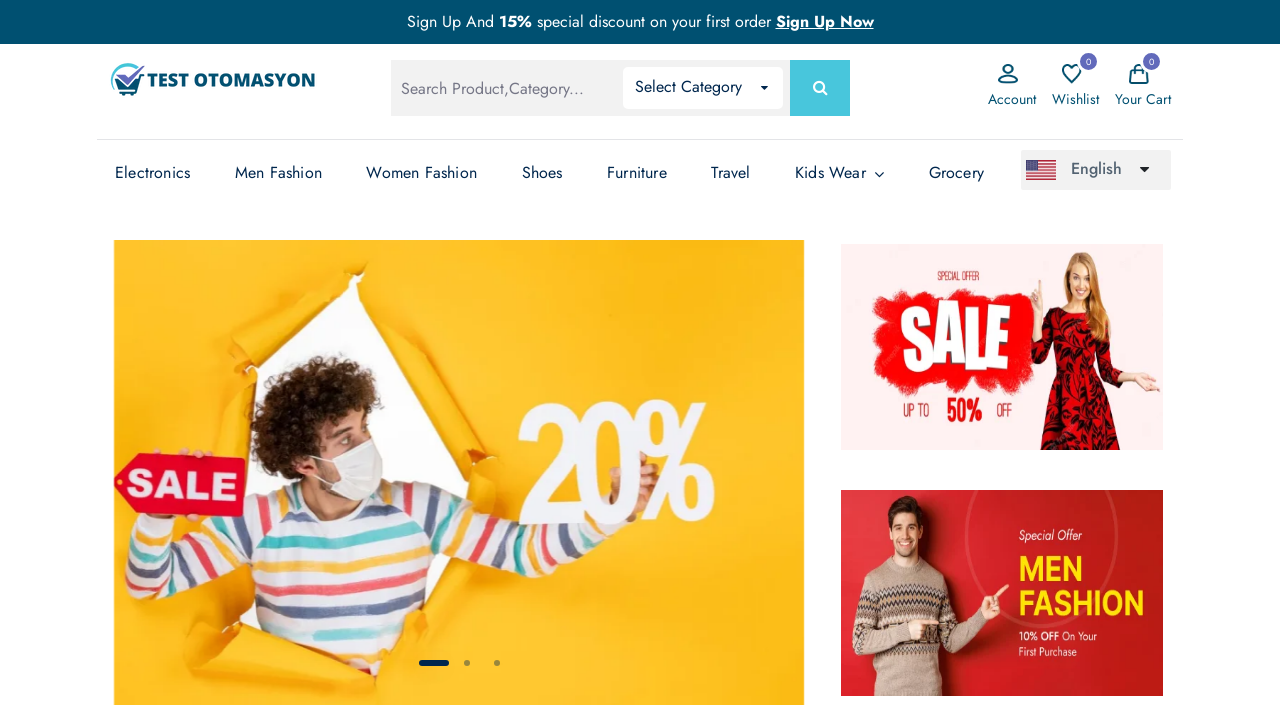